Tests that clicking the Email column header sorts the table data alphabetically in ascending order.

Starting URL: http://the-internet.herokuapp.com/tables

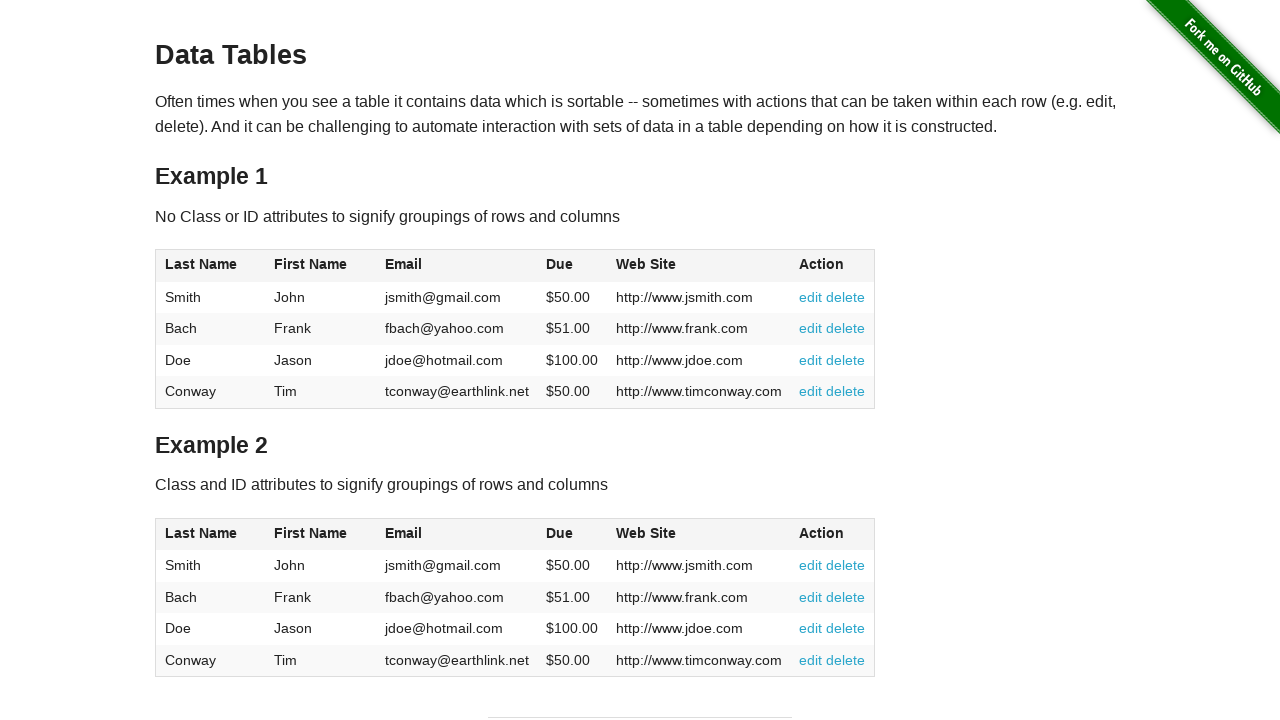

Clicked Email column header to sort table at (457, 266) on #table1 thead tr th:nth-of-type(3)
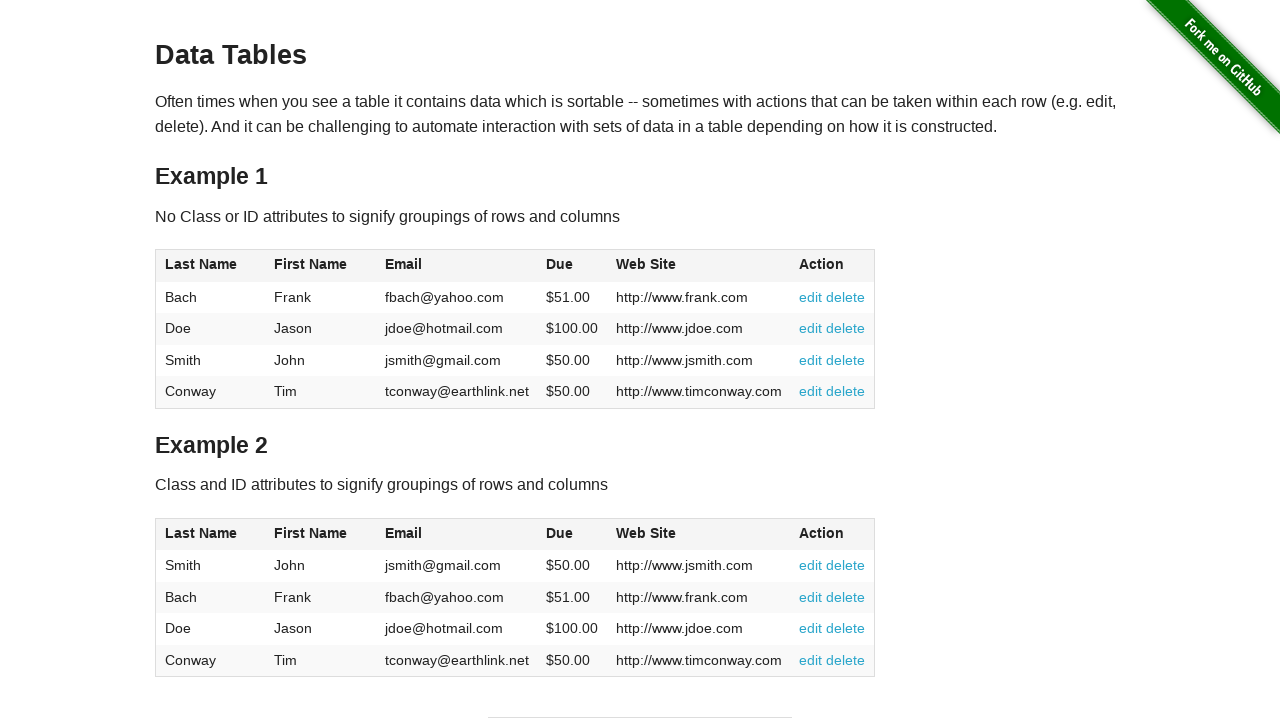

Table sorted by Email column in ascending order
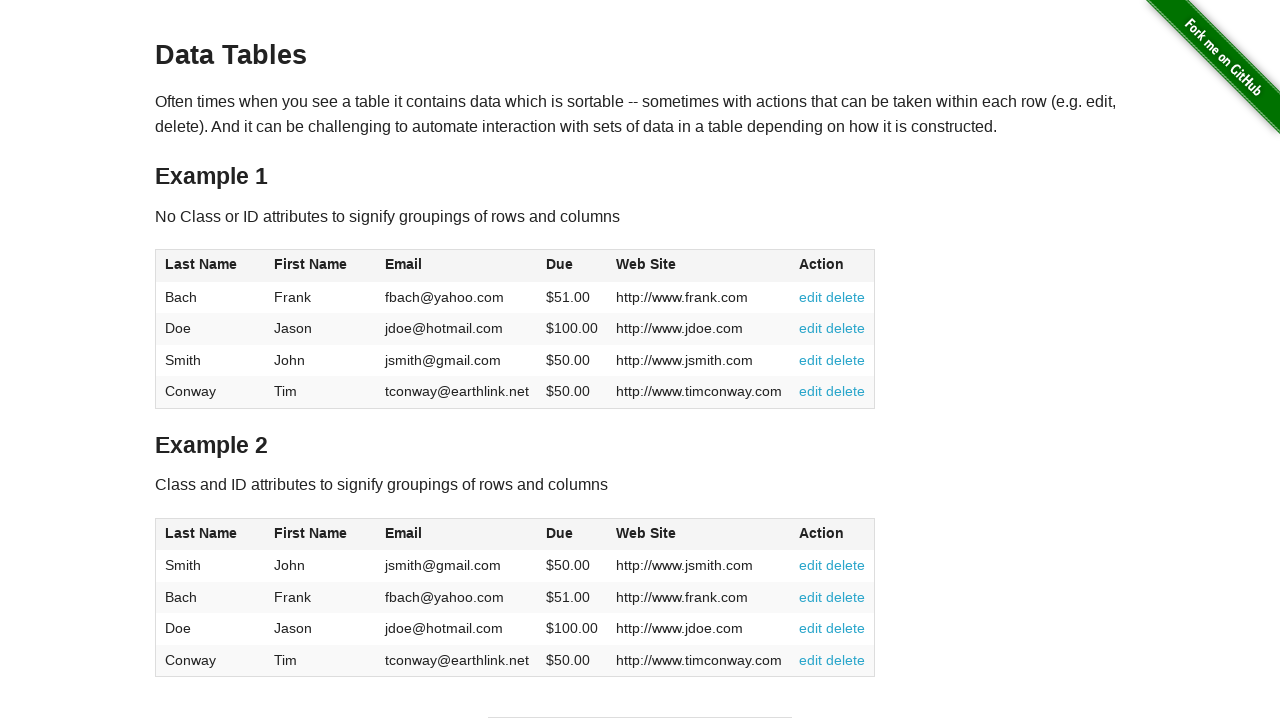

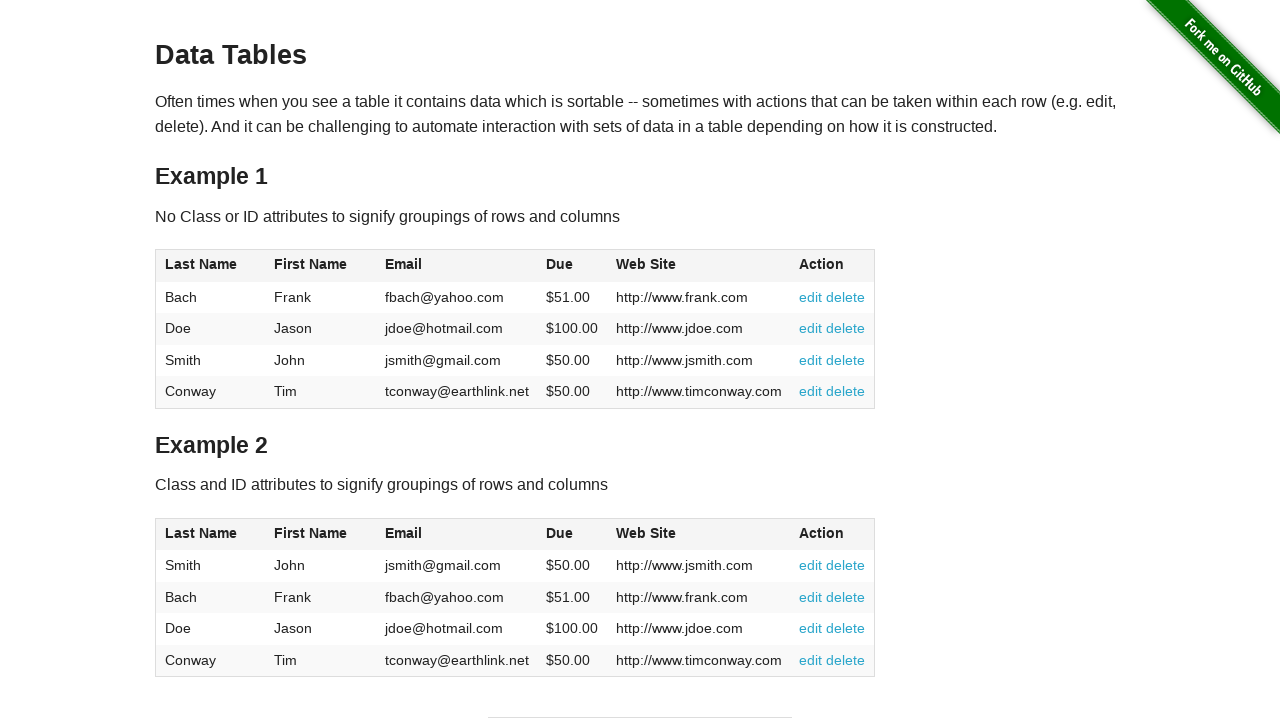